Tests Python.org search using unittest framework by searching for "pycon" and verifying results are found

Starting URL: http://www.python.org

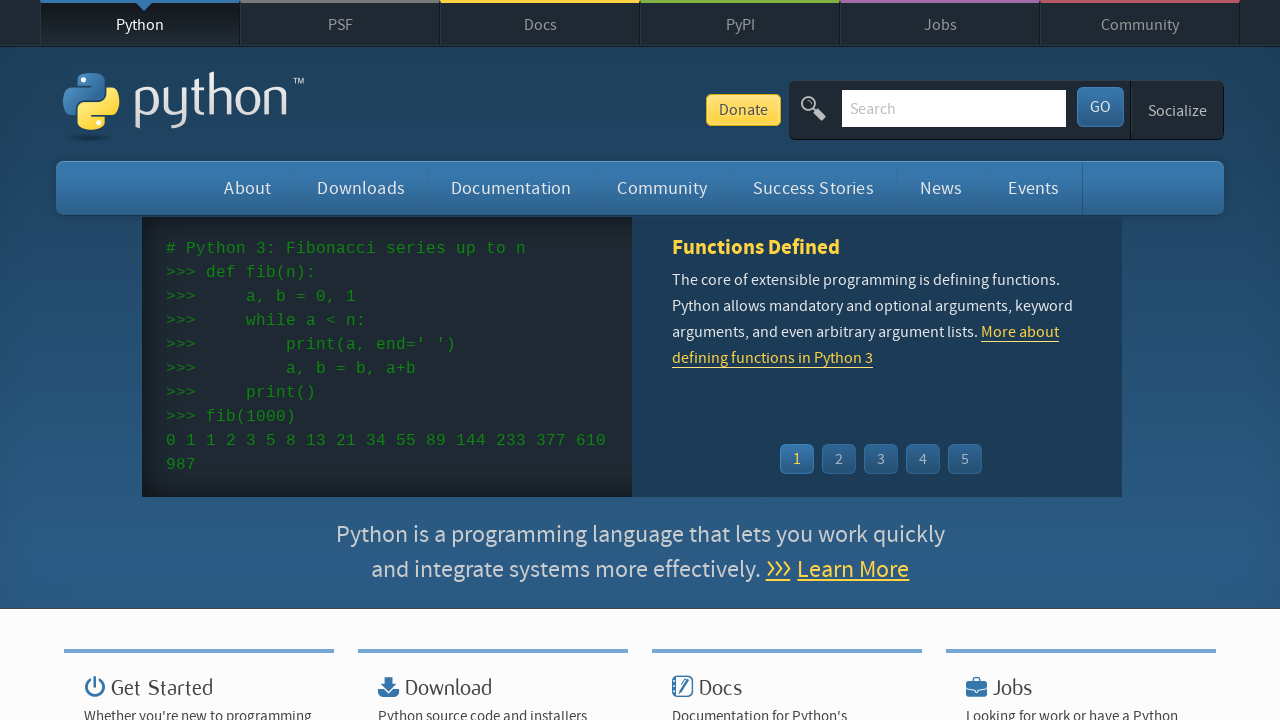

Filled search box with 'pycon' on input[name='q']
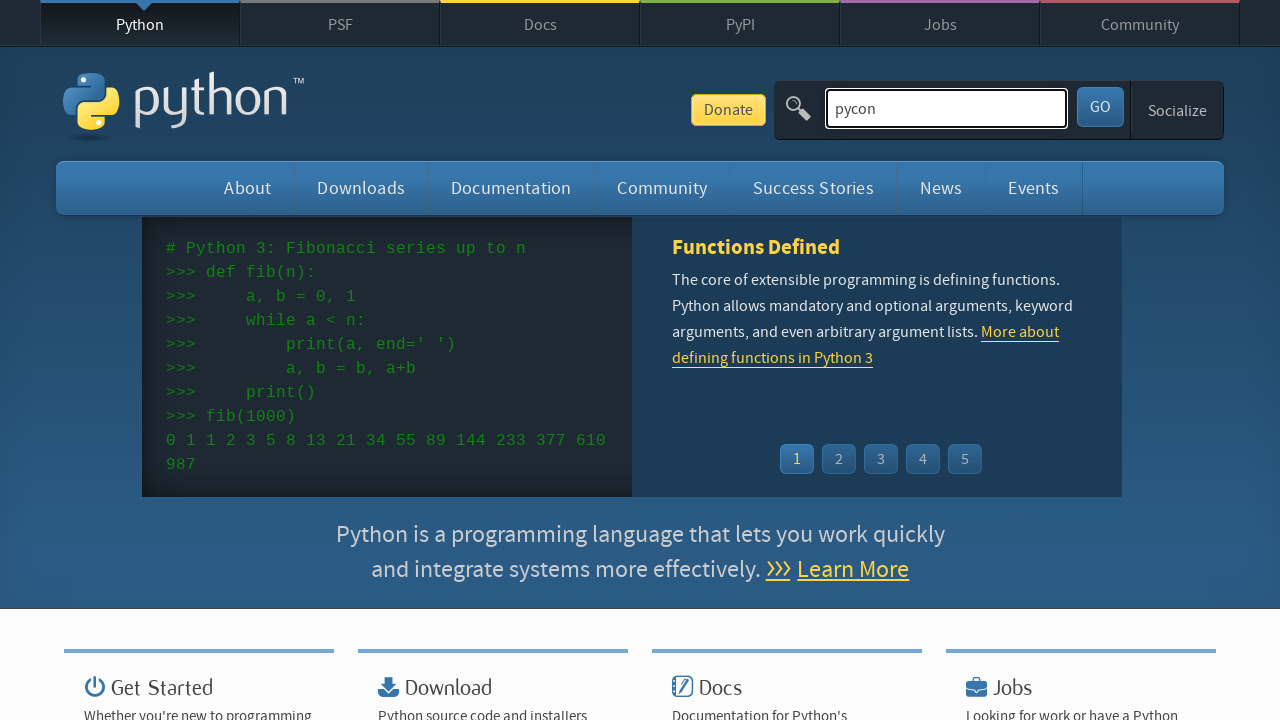

Pressed Enter to submit search query on input[name='q']
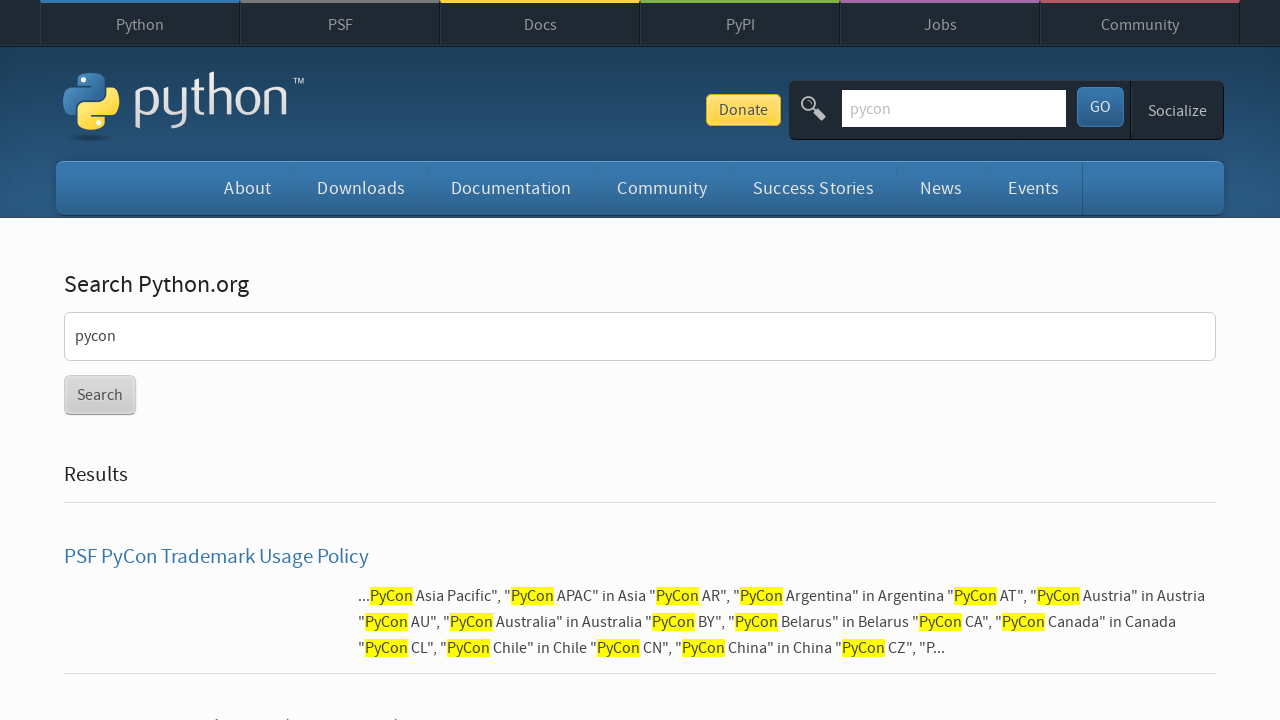

Waited for search results to load (networkidle)
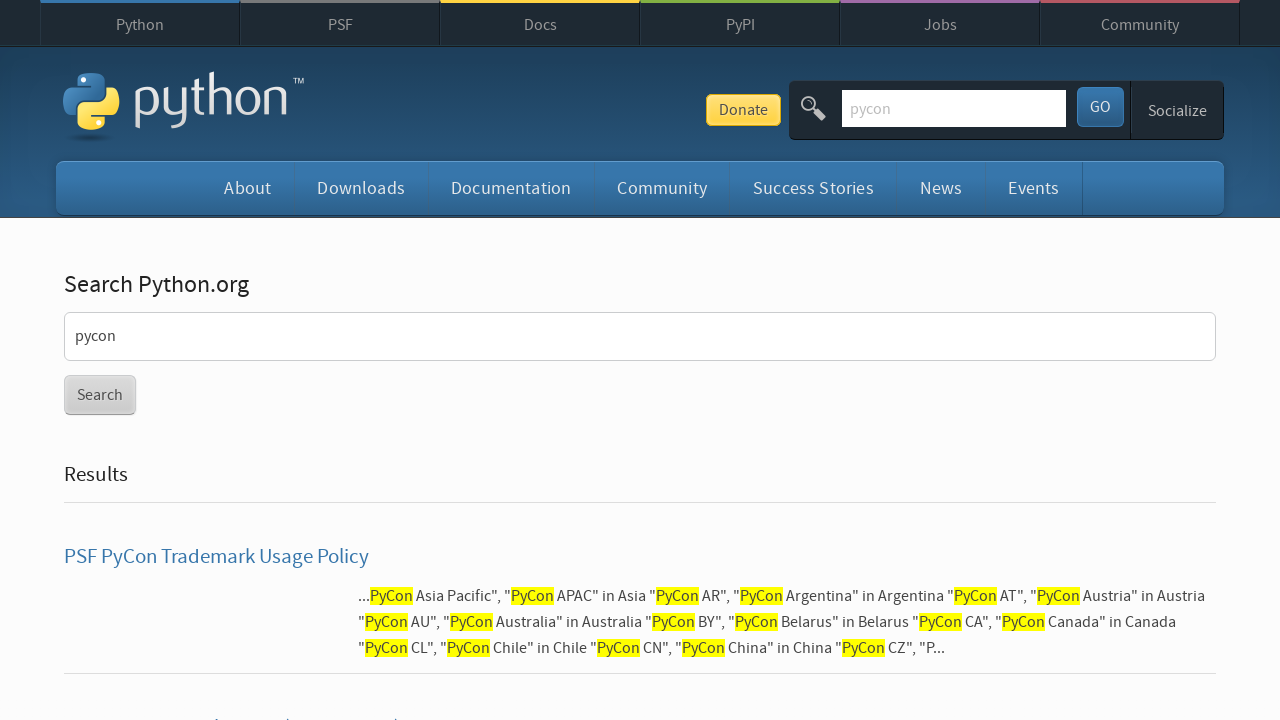

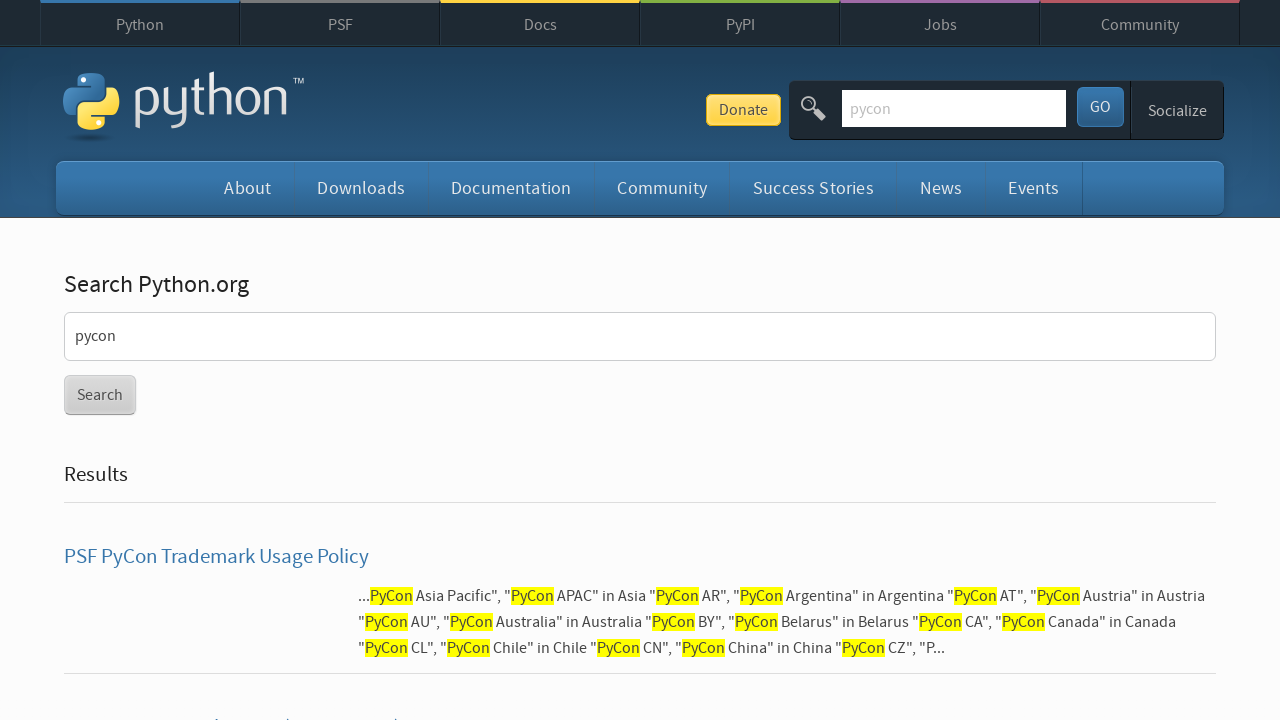